Navigates to a practice page on the forum website

Starting URL: https://uprightforum.tech/practice/

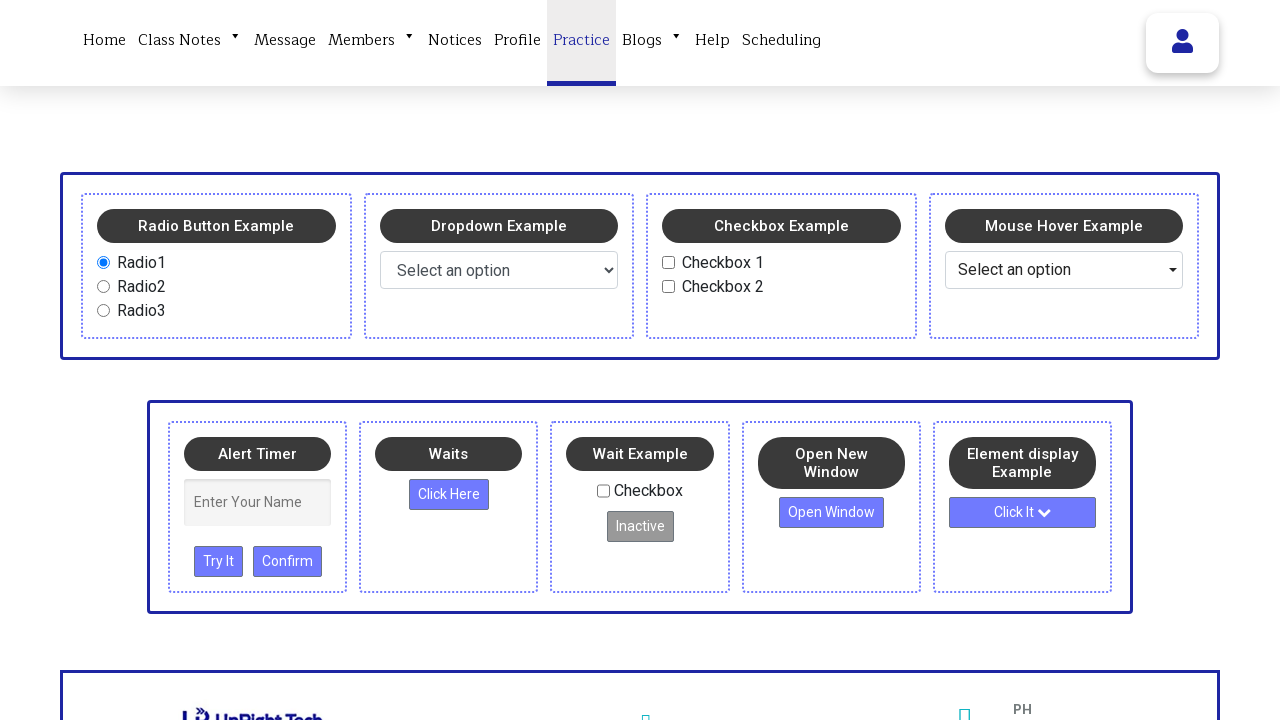

Navigated to the forum practice page
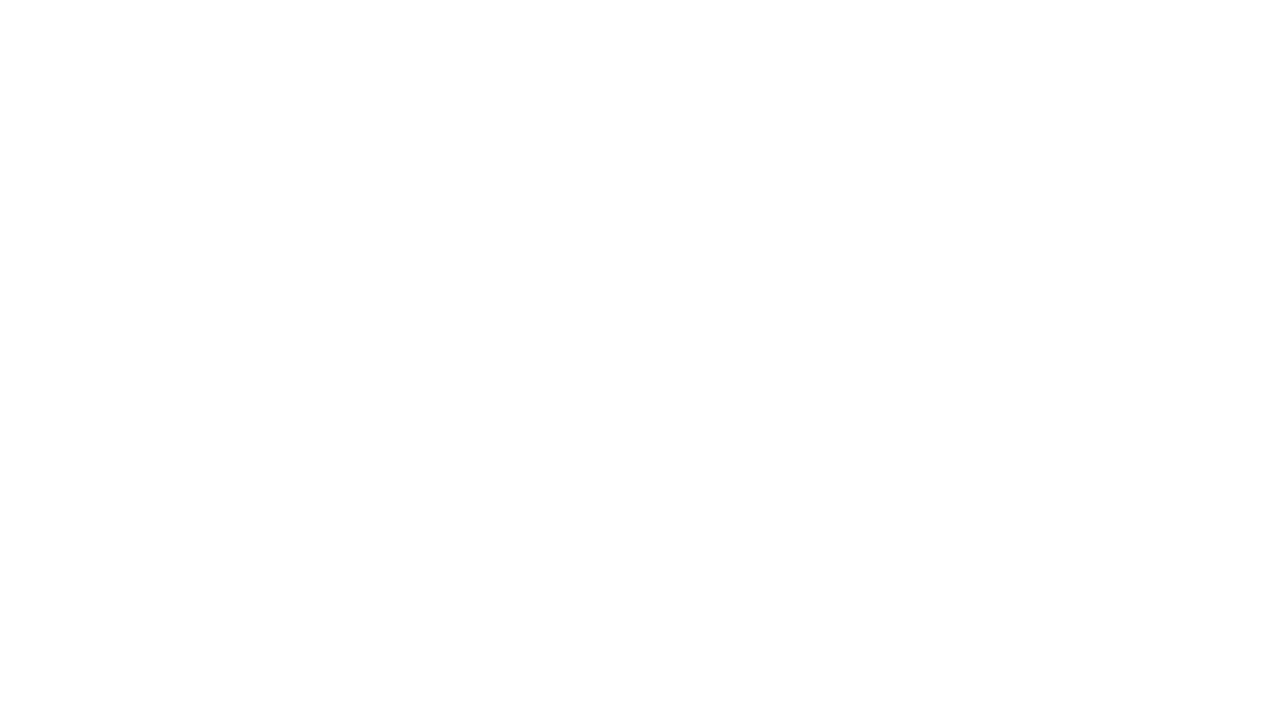

Waited for page to load completely with networkidle state
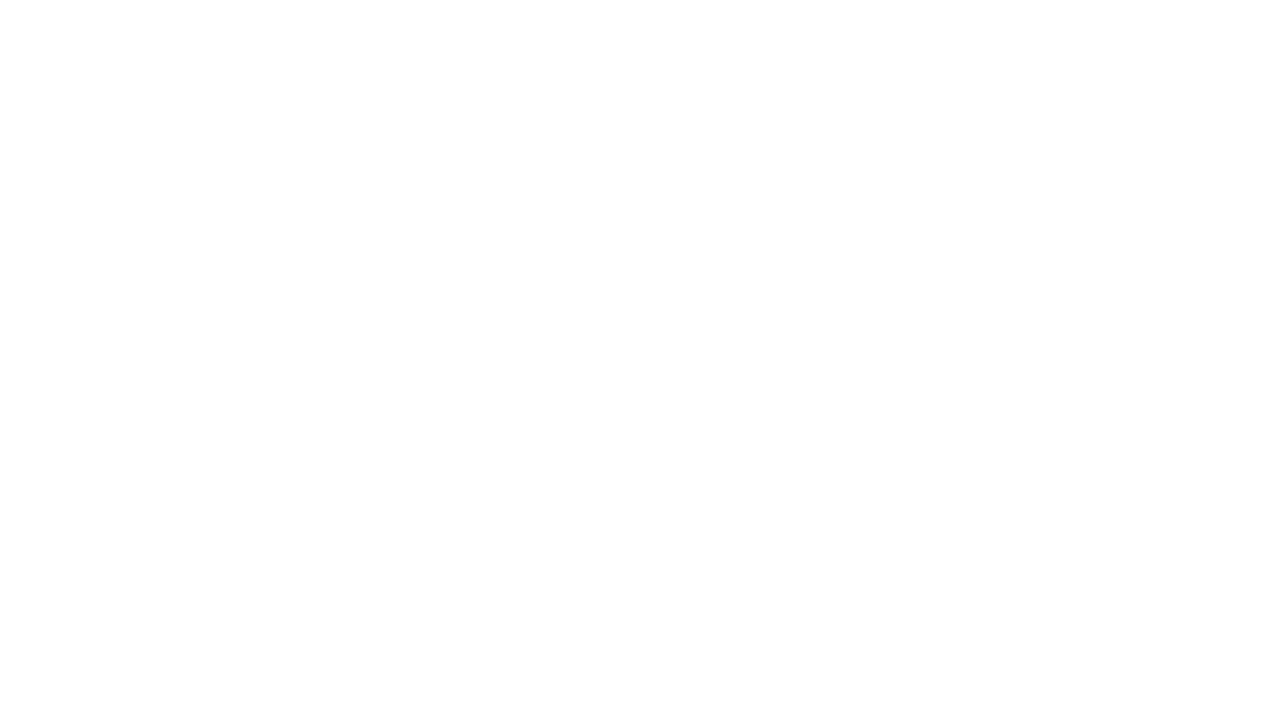

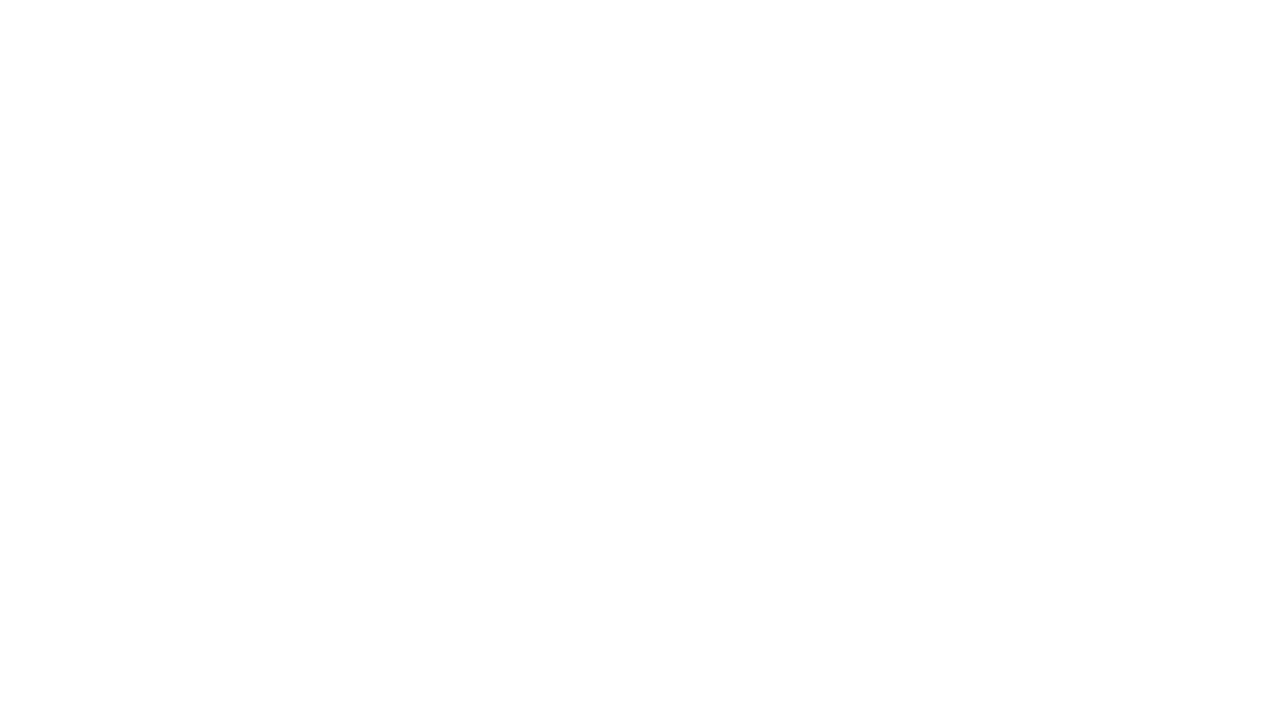